Tests dynamic loading functionality by clicking the start button and verifying that "Hello World!" text appears, using a longer timeout scenario.

Starting URL: https://automationfc.github.io/dynamic-loading/

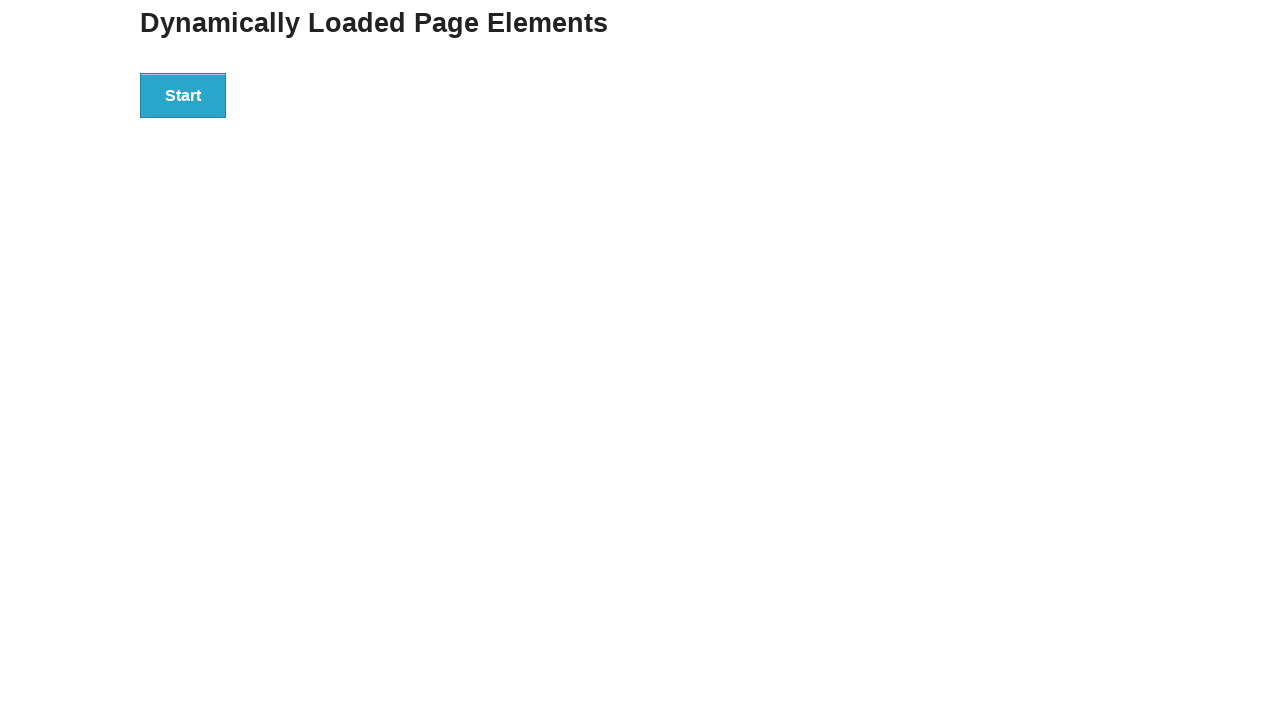

Clicked the start button to initiate dynamic loading at (183, 95) on div#start > button
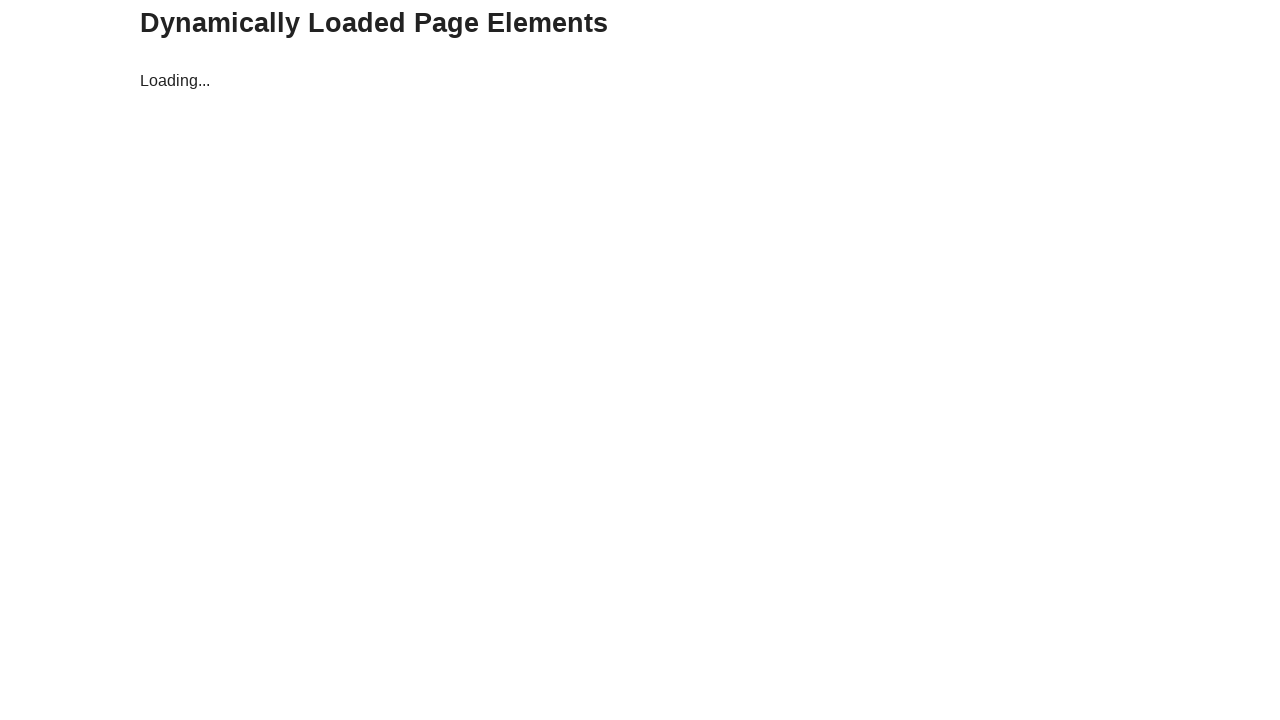

Waited for 'Hello World!' text to appear in finish section
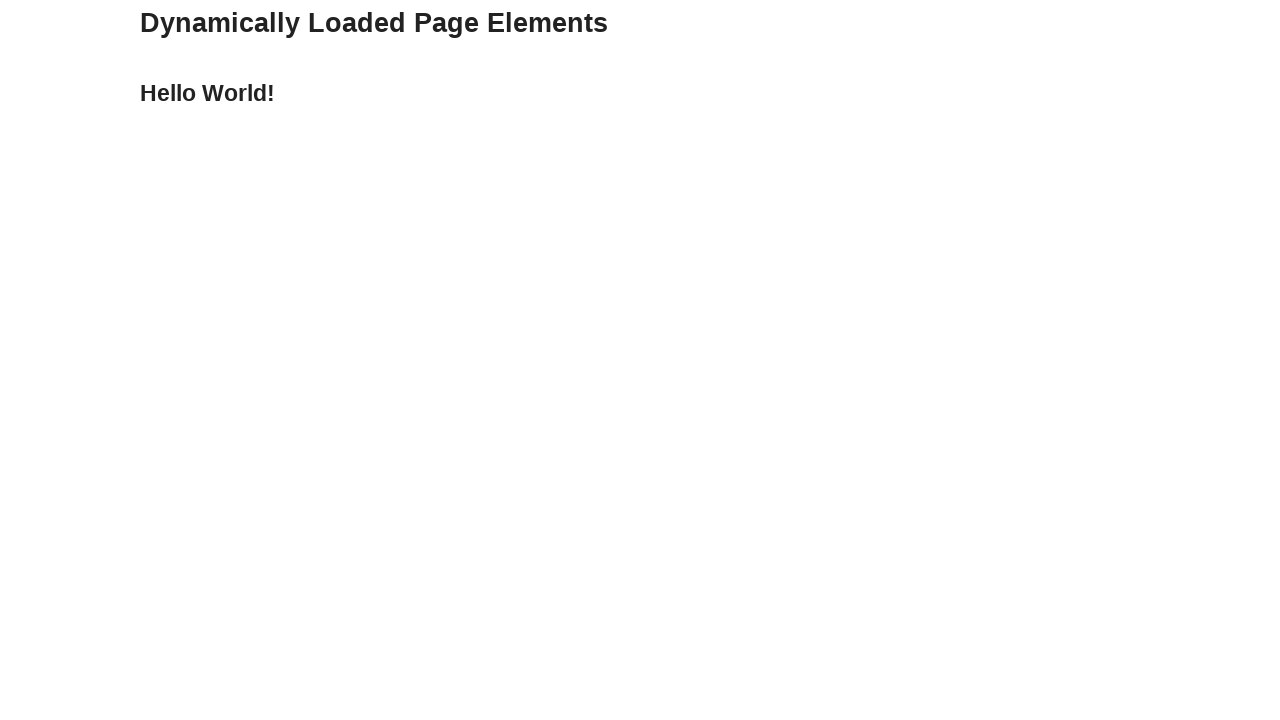

Verified that 'Hello World!' text is displayed correctly
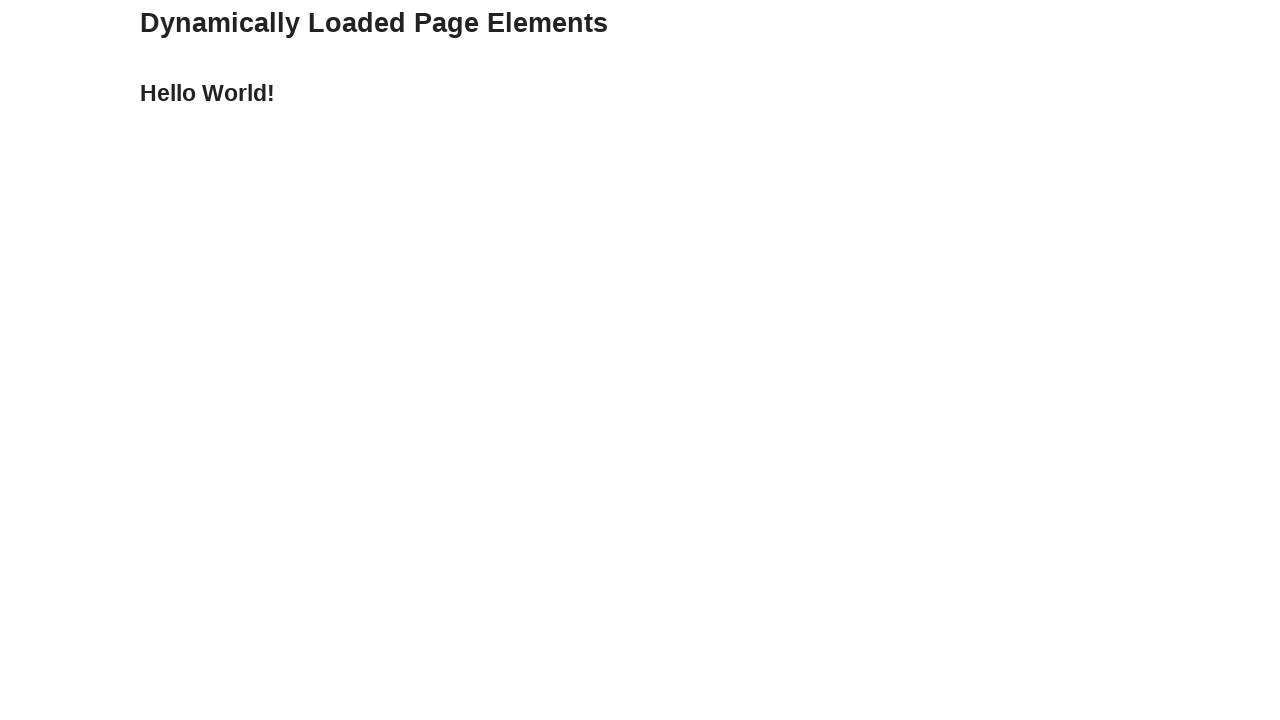

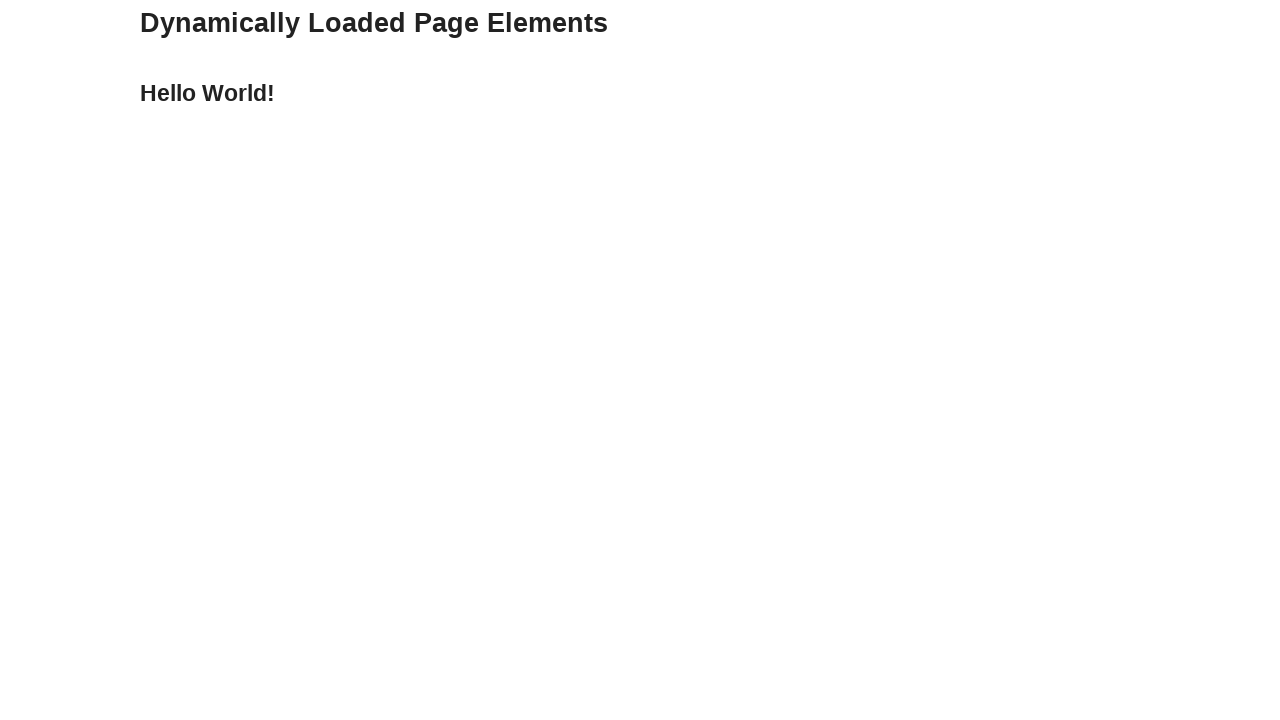